Tests JavaScript injection by loading jQuery and jquery.growl library, then displaying various growl notification types (standard, error, notice, warning) on the page.

Starting URL: http://the-internet.herokuapp.com

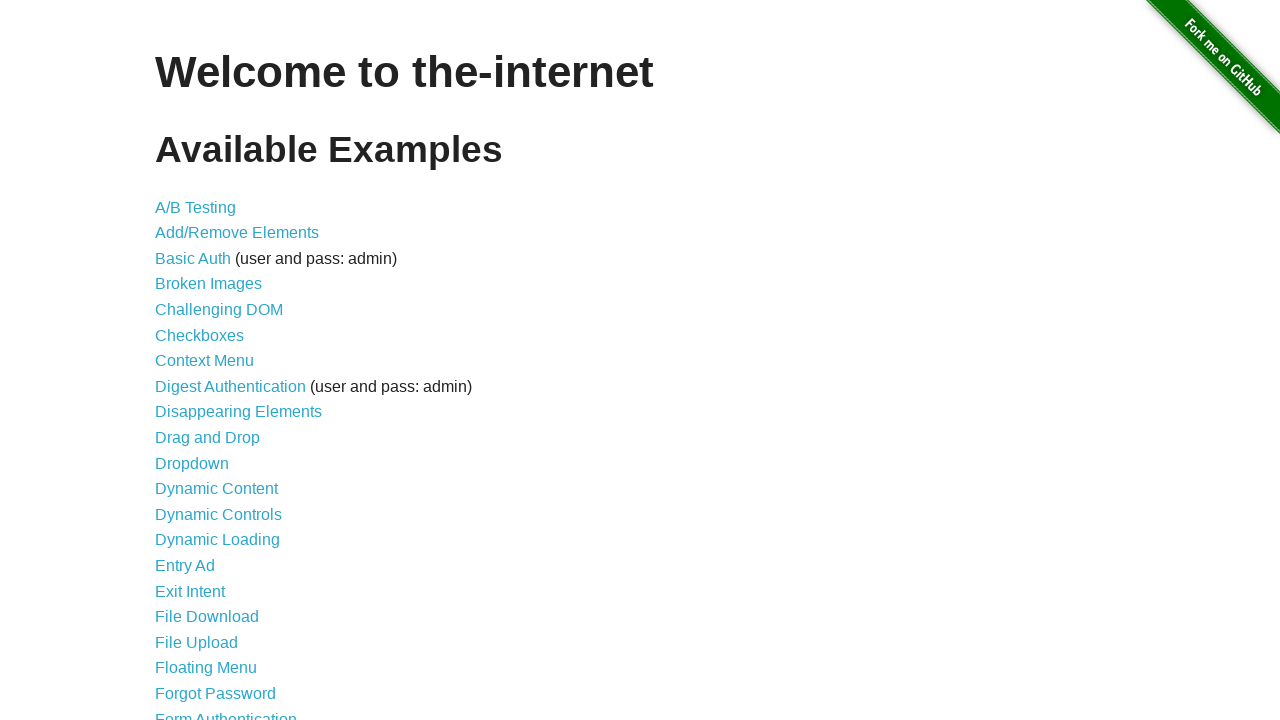

Injected jQuery library into page if not present
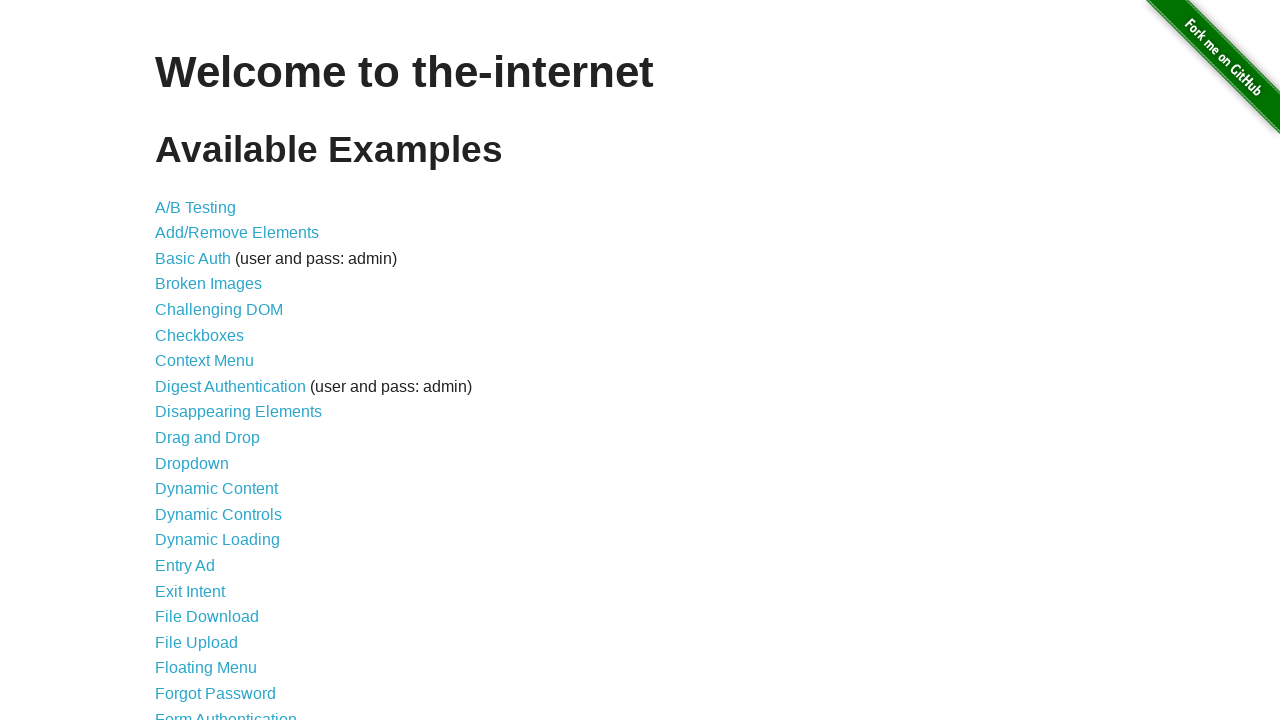

Waited for jQuery to load (1000ms)
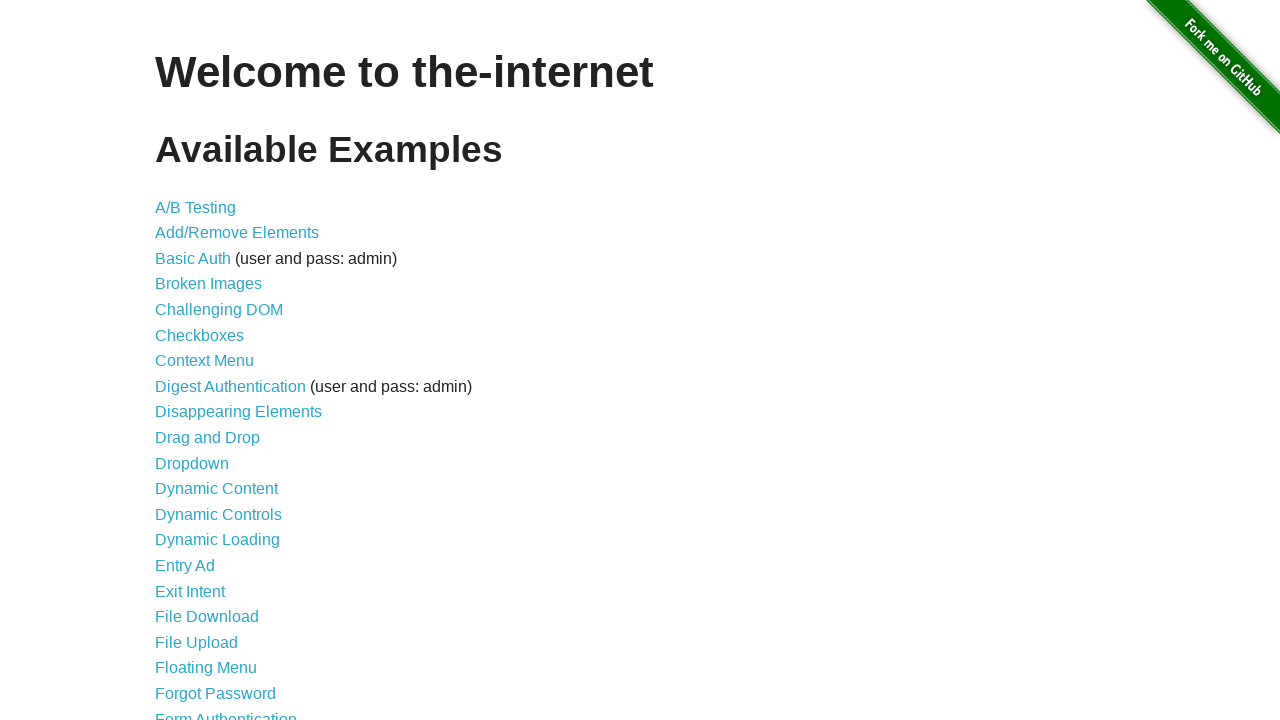

Loaded jquery.growl.js script
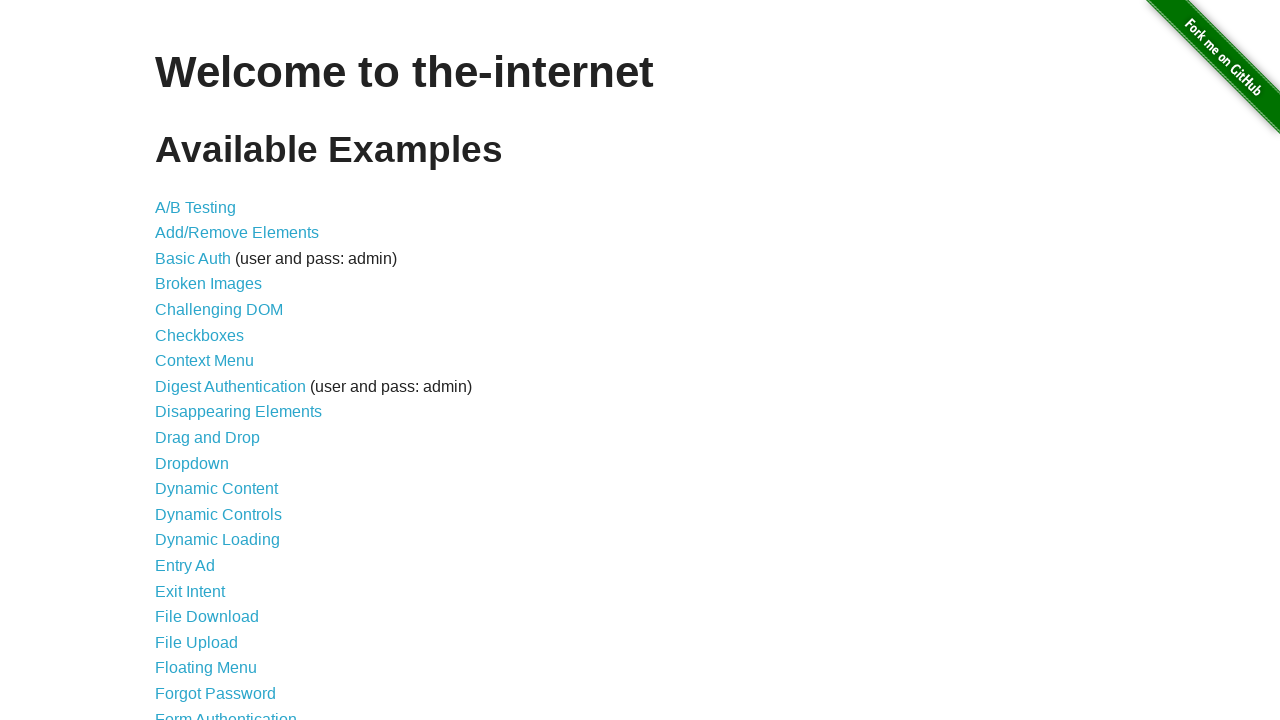

Waited for jquery.growl.js to load (500ms)
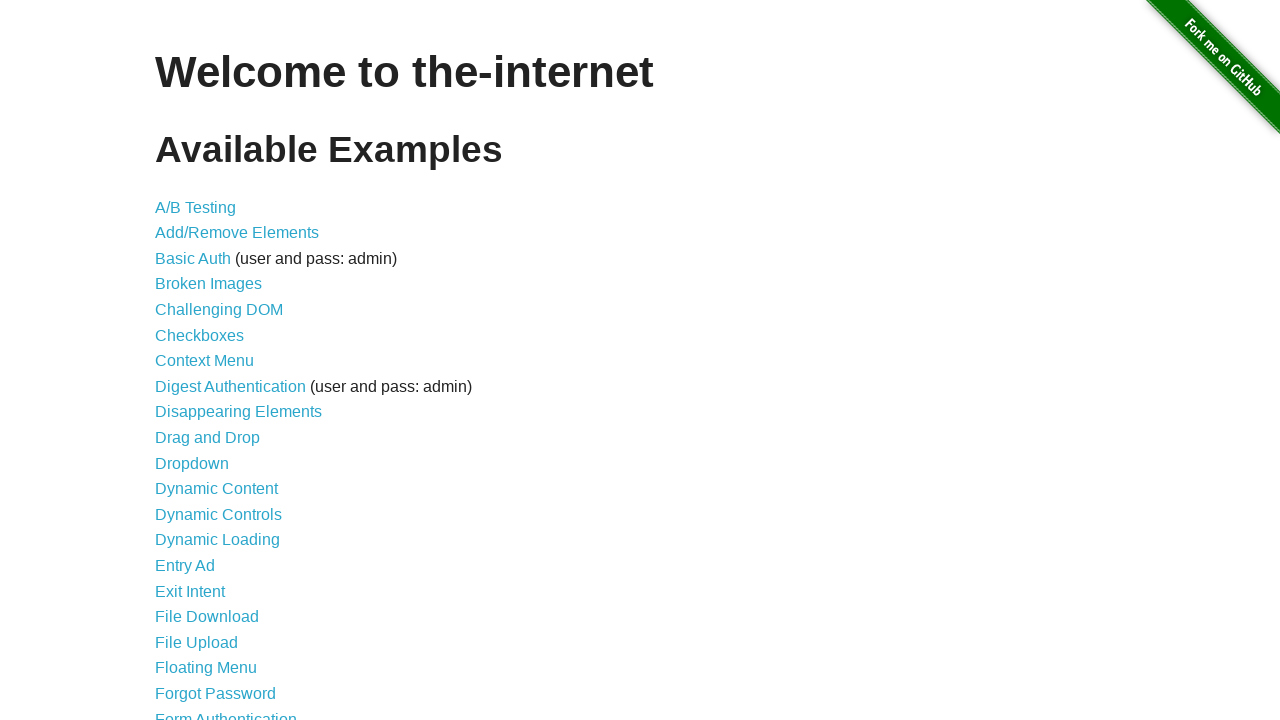

Added jquery.growl.css stylesheet to page
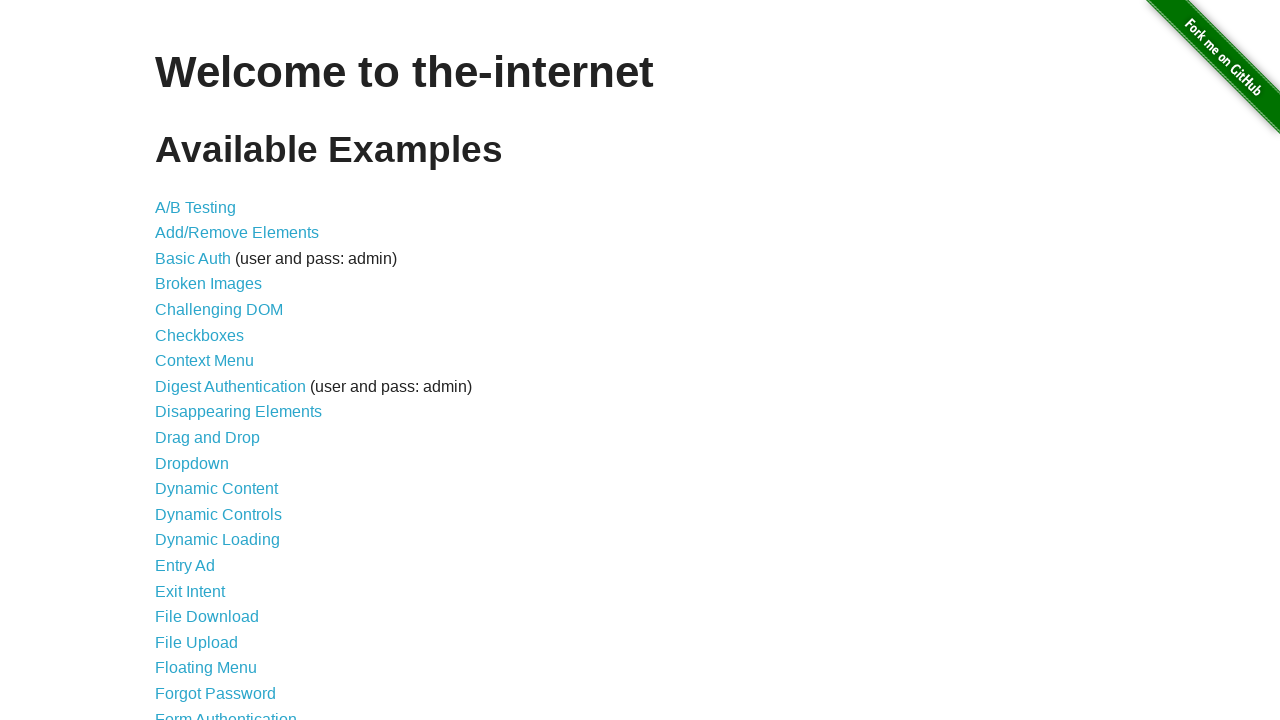

Displayed standard growl notification with title 'GET' and message '/'
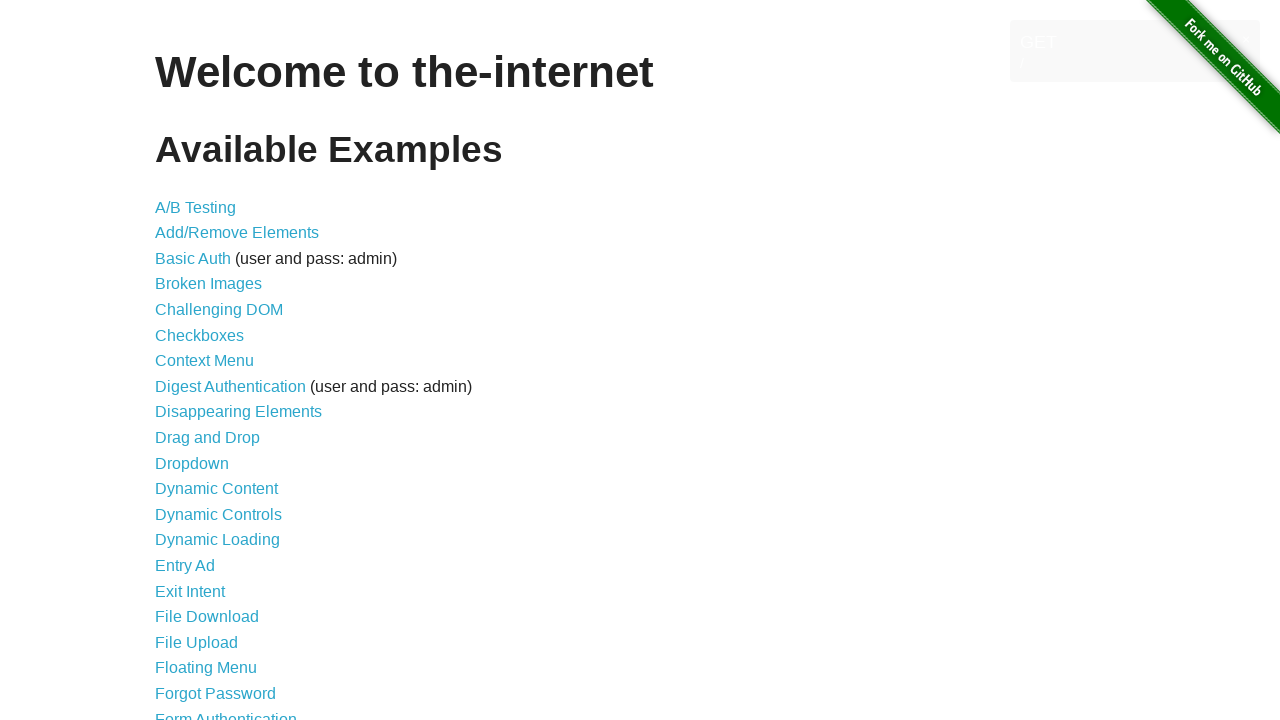

Displayed error growl notification with title 'ERROR'
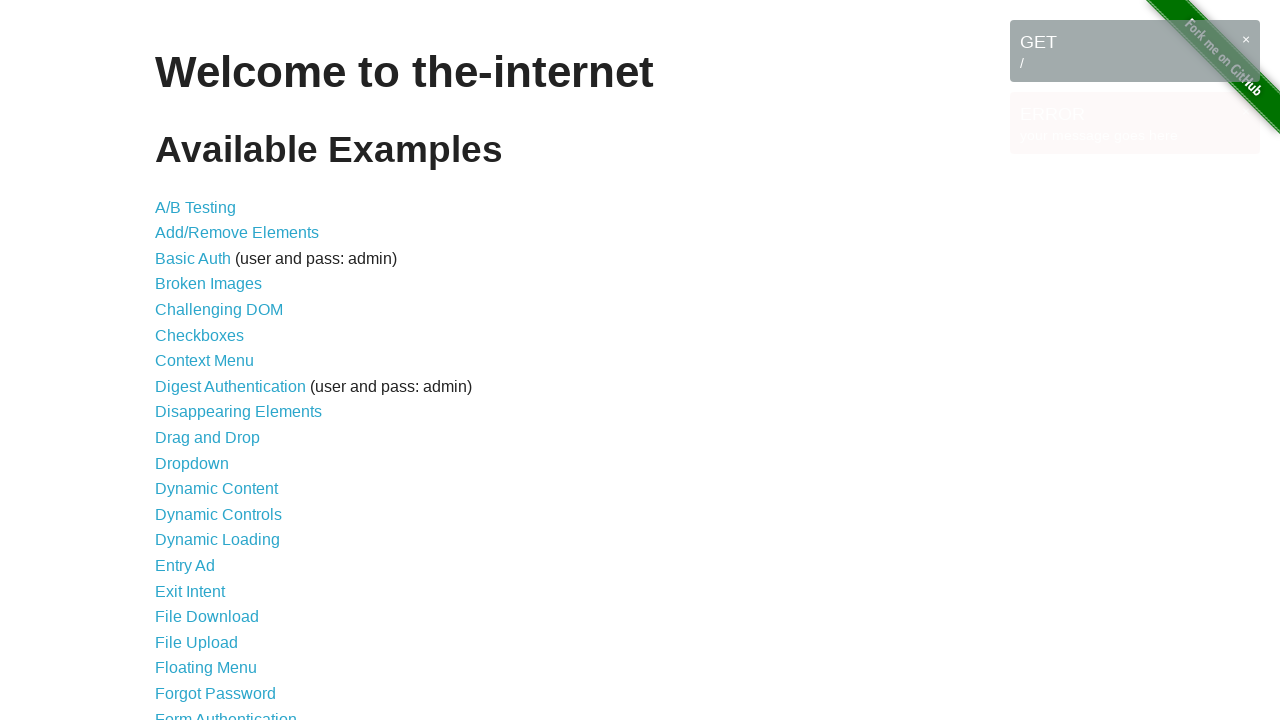

Displayed notice growl notification with title 'Notice'
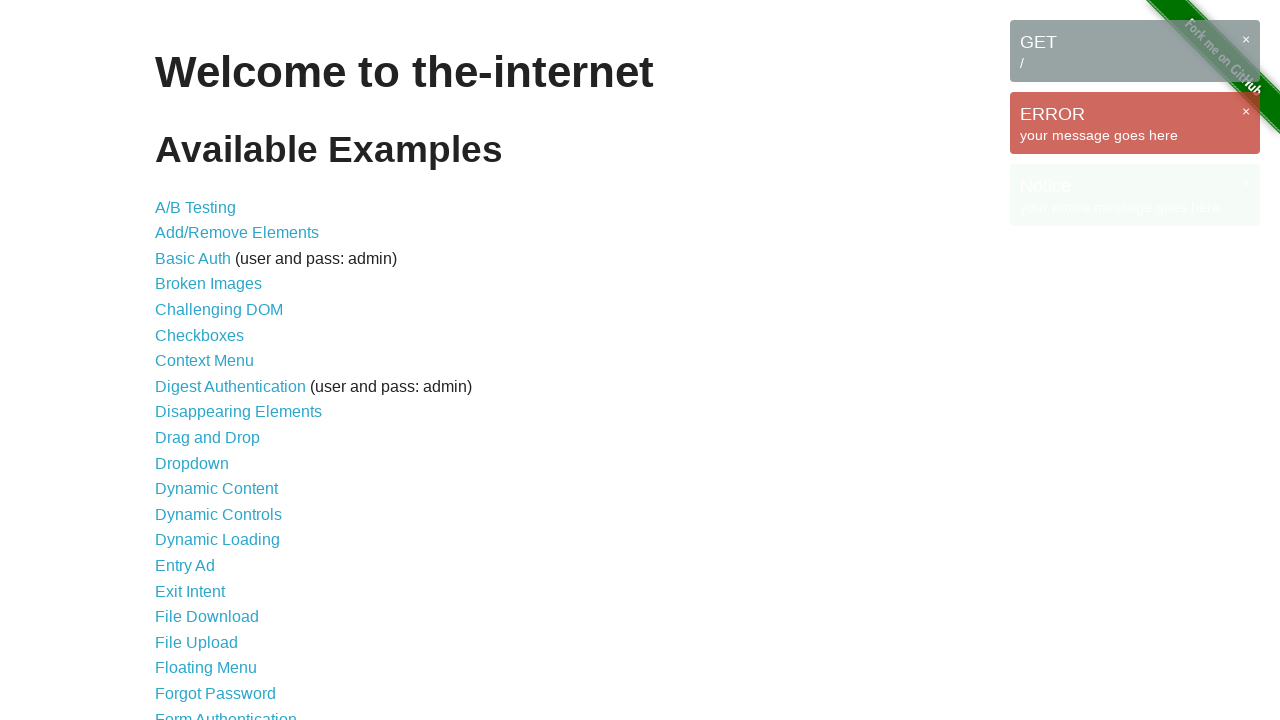

Displayed warning growl notification with title 'Warning!'
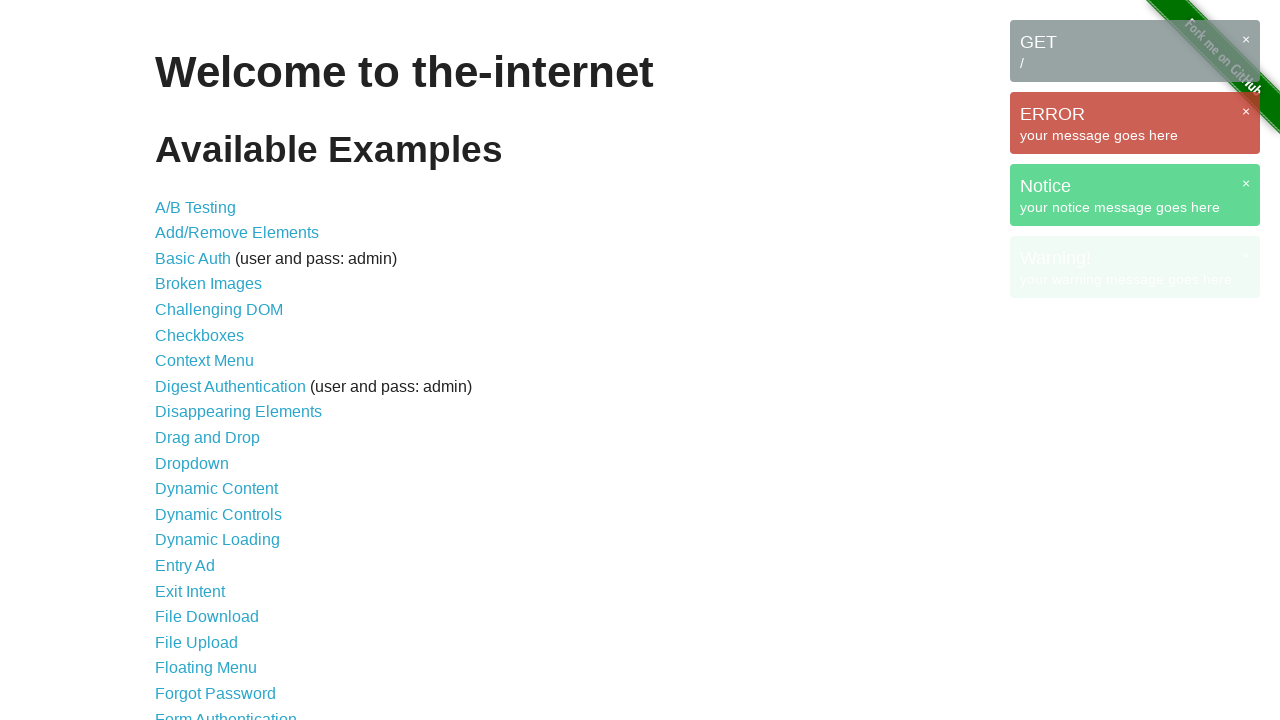

Waited for all growl notifications to fully display (3000ms)
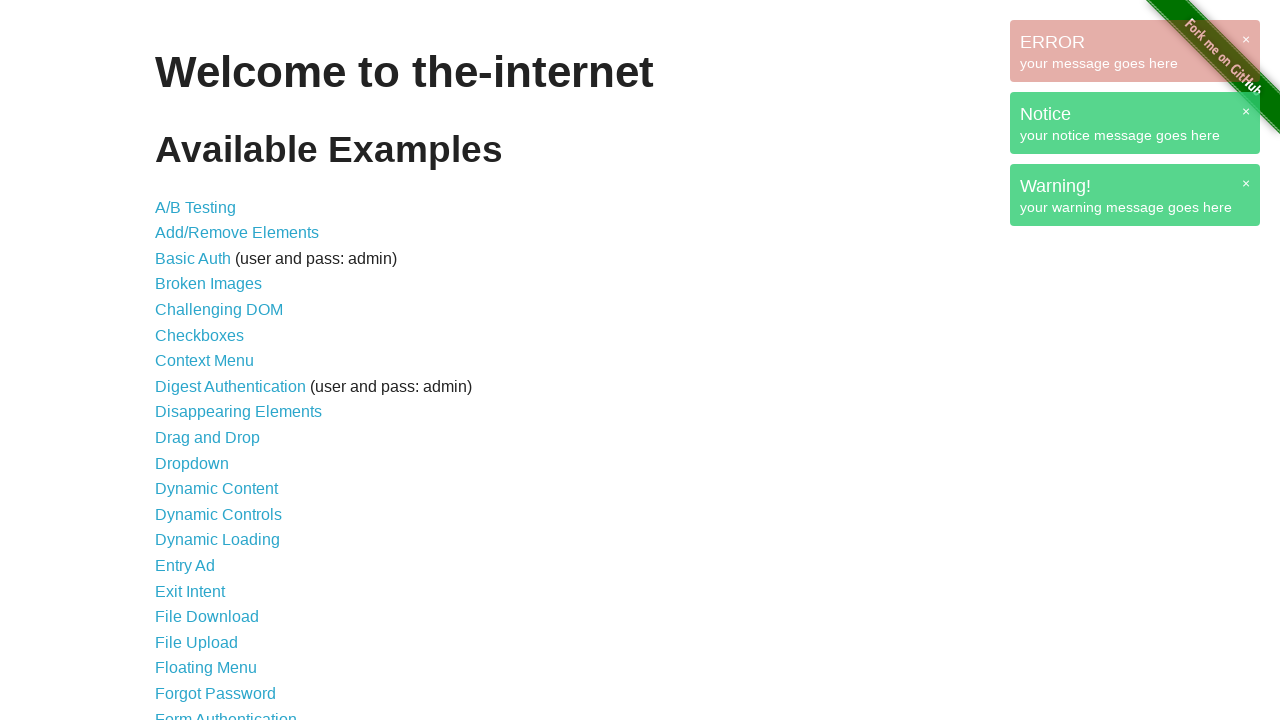

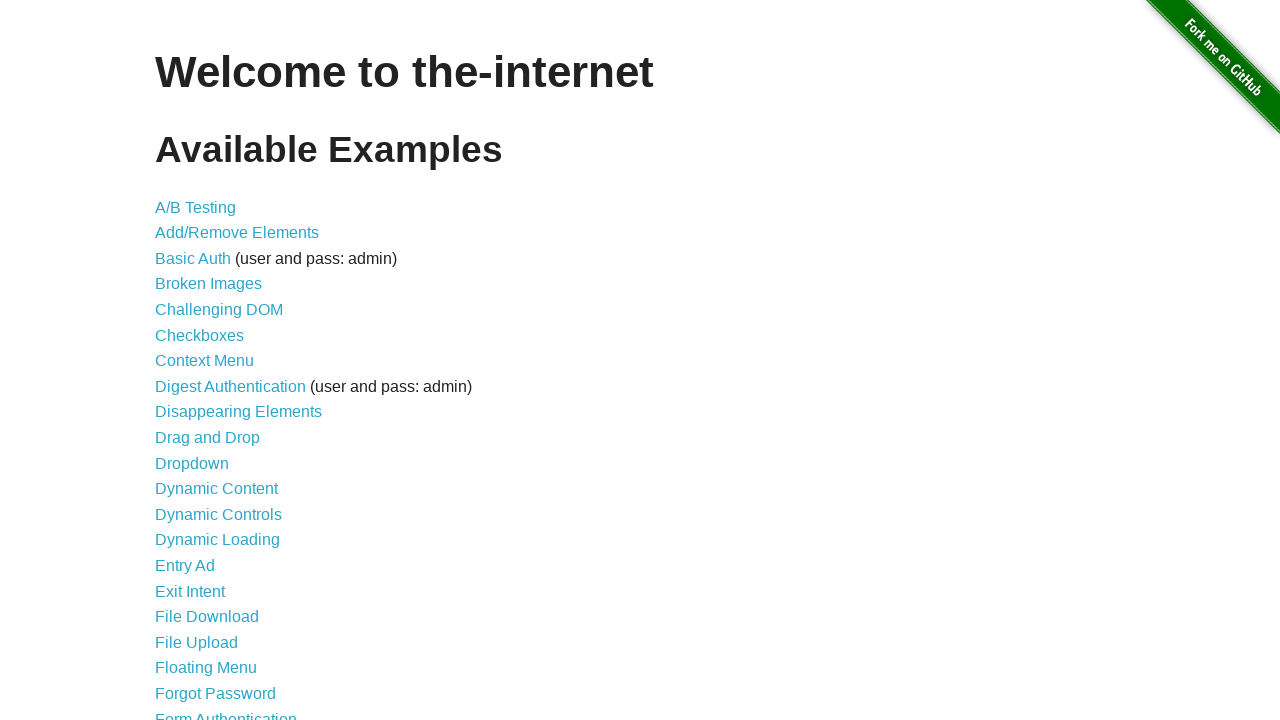